Tests browser alert handling by clicking a button that triggers an alert and then accepting/dismissing the alert dialog

Starting URL: https://formy-project.herokuapp.com/switch-window

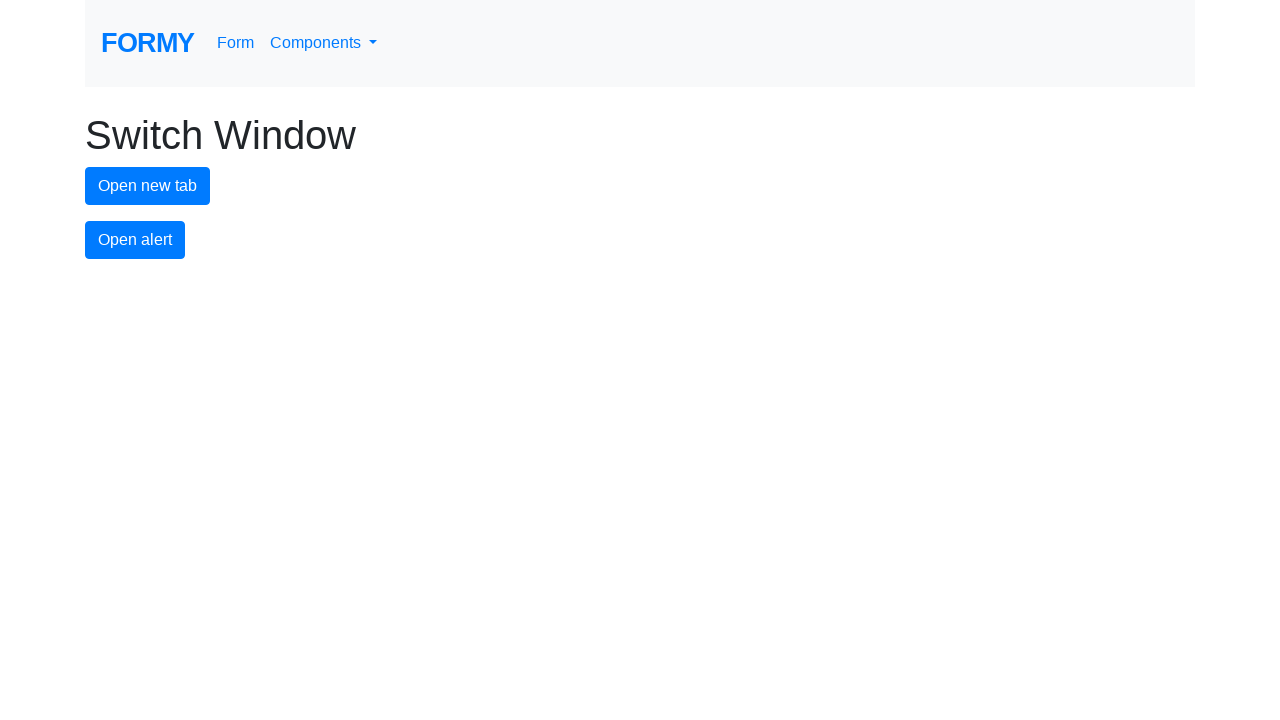

Clicked alert button to trigger alert dialog at (135, 240) on #alert-button
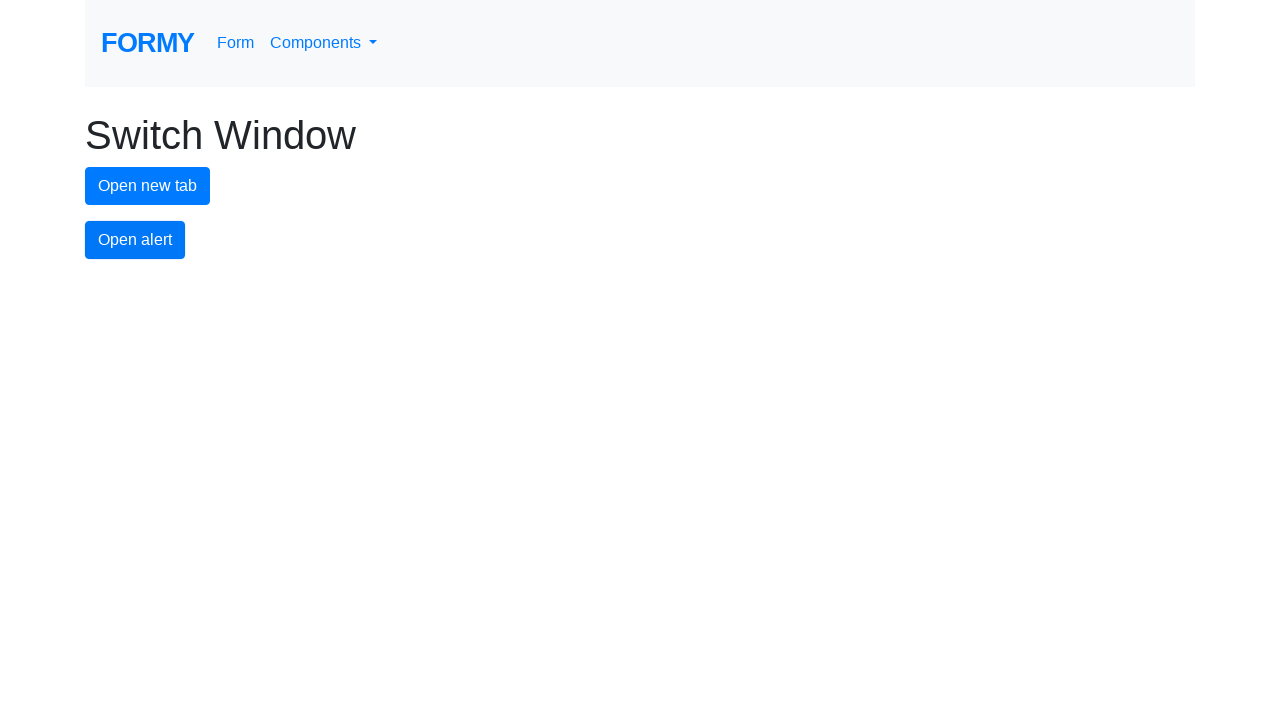

Set up dialog handler to accept alerts
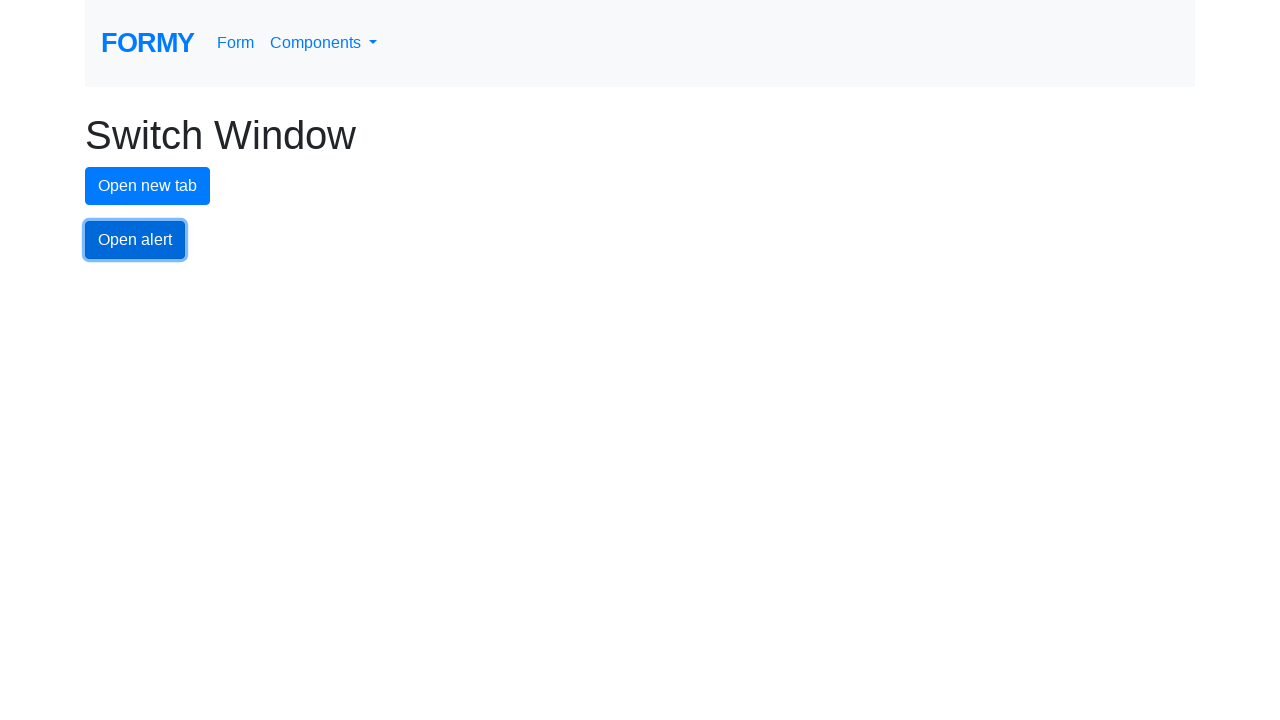

Clicked alert button again to trigger another alert dialog at (135, 240) on #alert-button
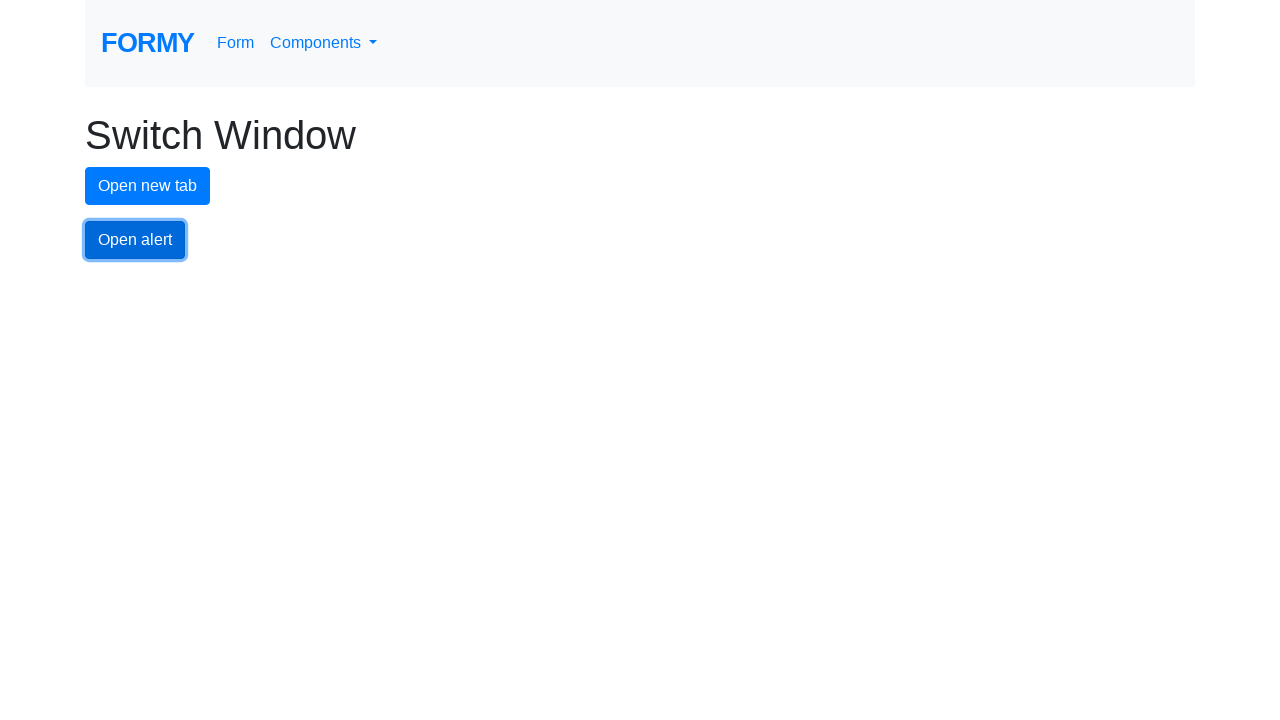

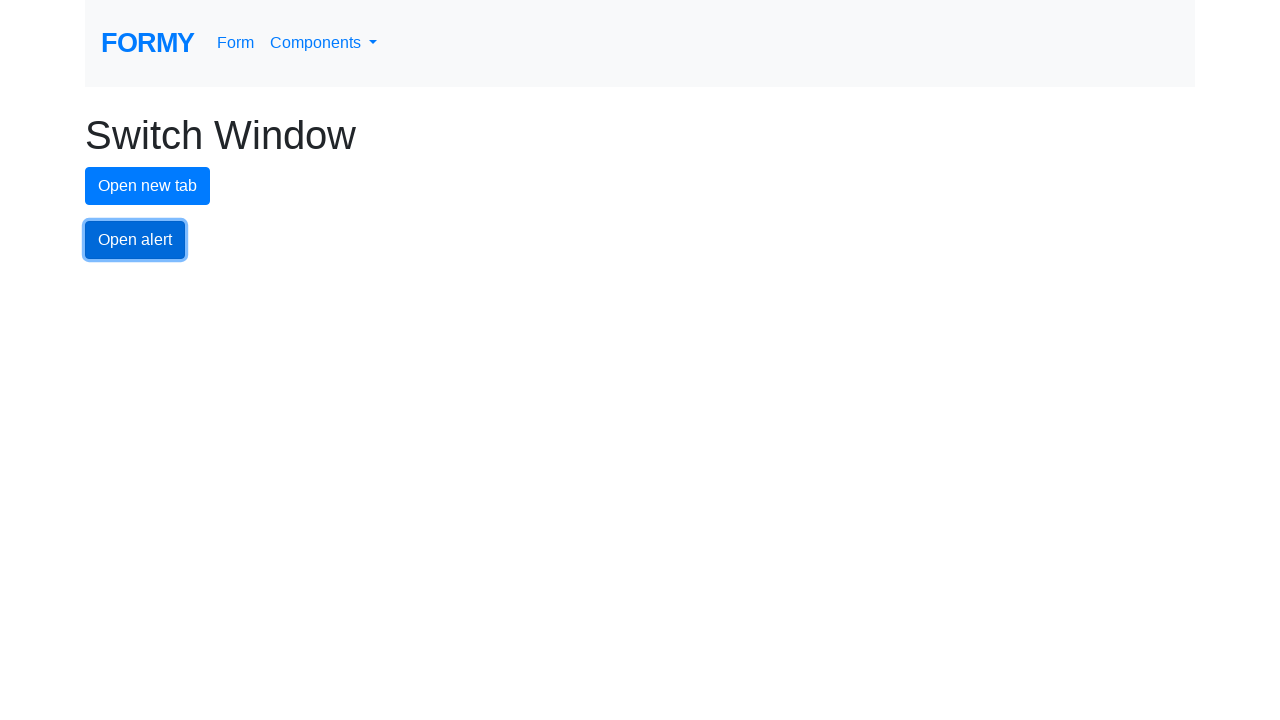